Tests the signup functionality by navigating to the signup modal, entering username and password, and submitting the form

Starting URL: https://www.demoblaze.com

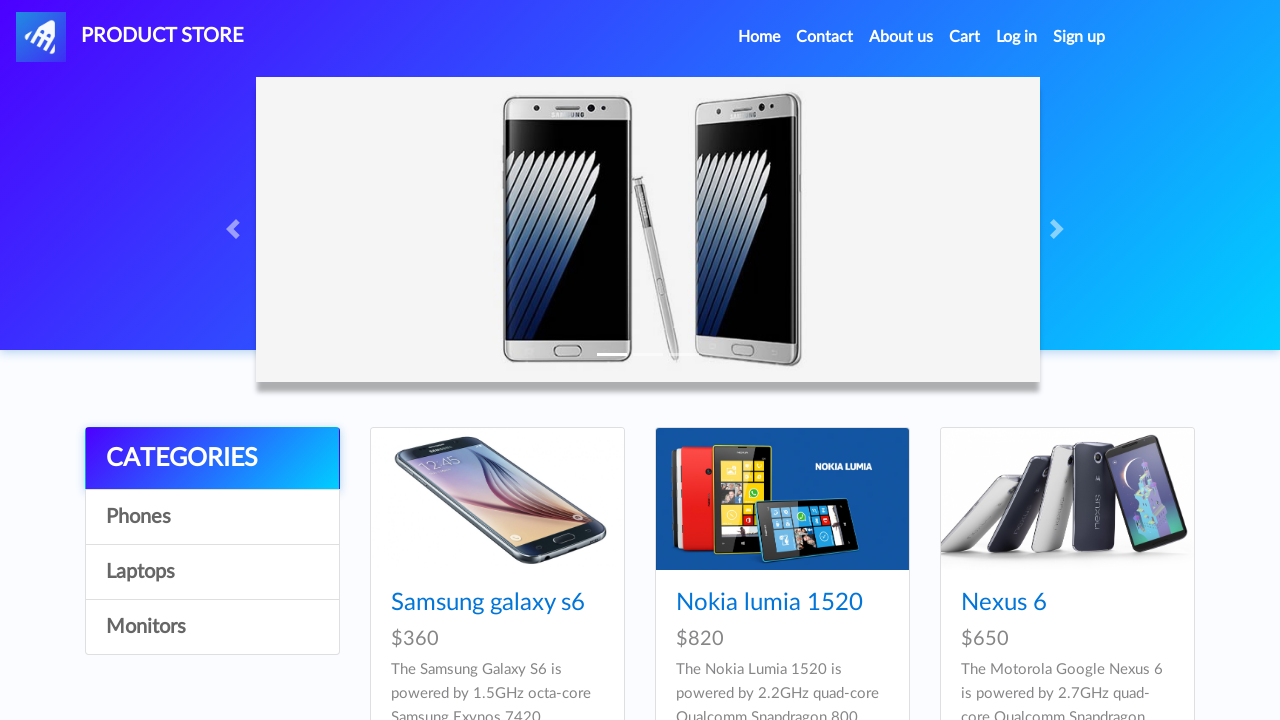

Clicked signup link to open modal at (1079, 37) on a#signin2
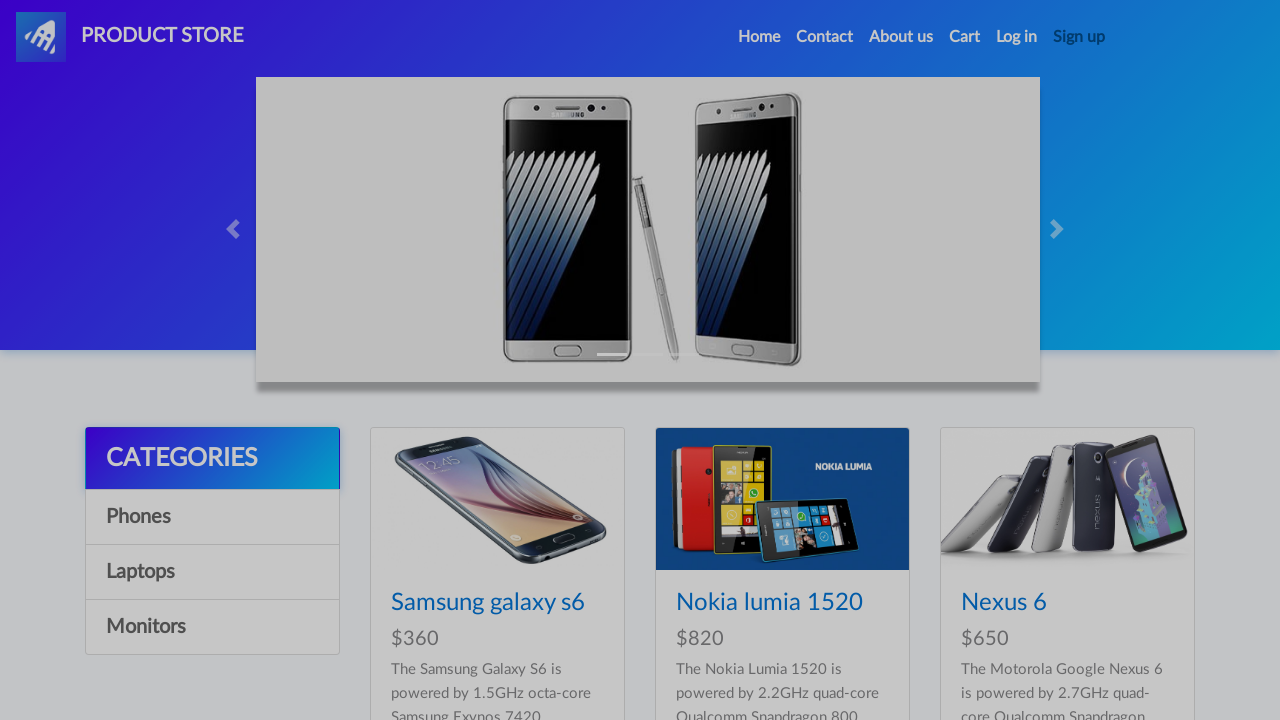

Signup modal appeared and is visible
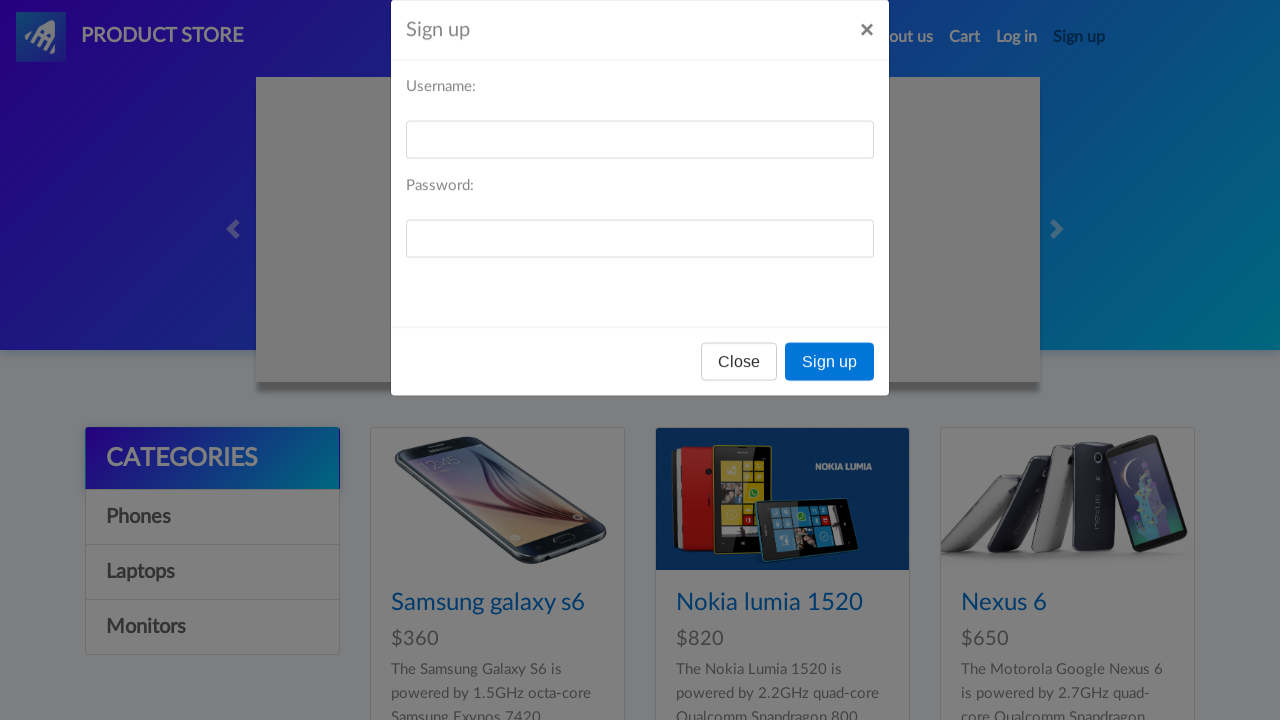

Filled username field with 'testuser478' on #sign-username
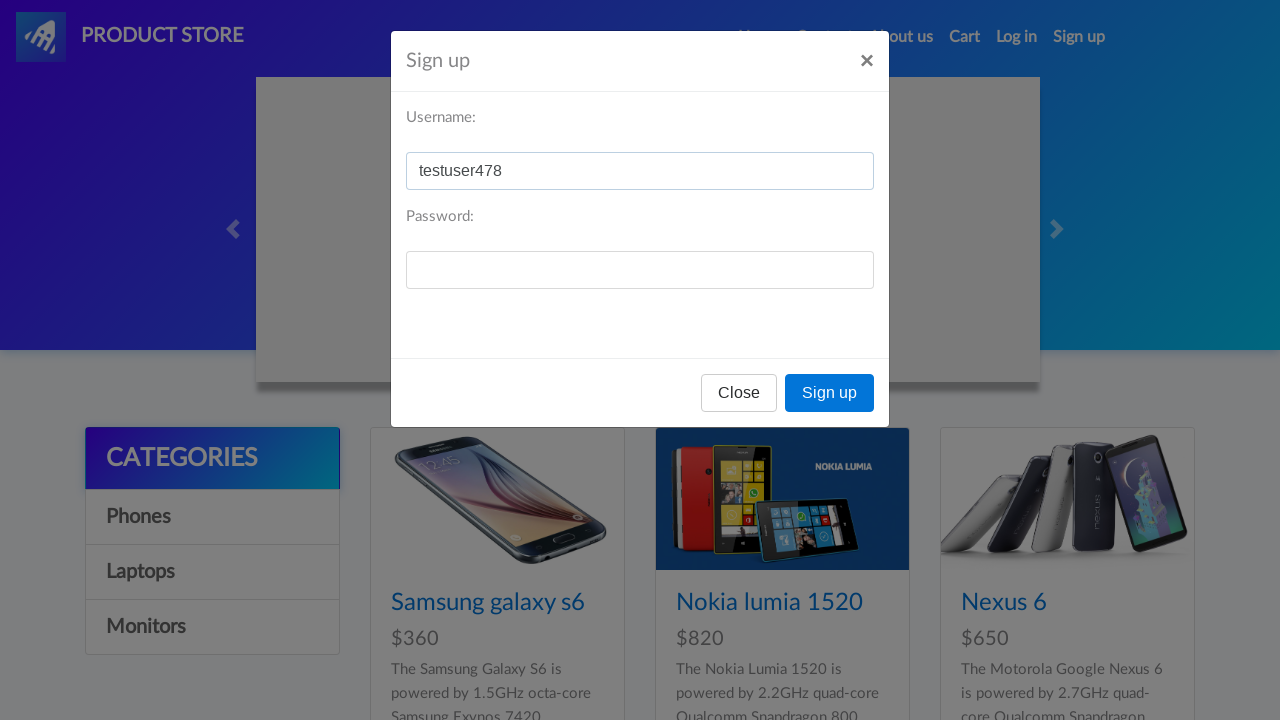

Filled password field with 'TestPass123!' on #sign-password
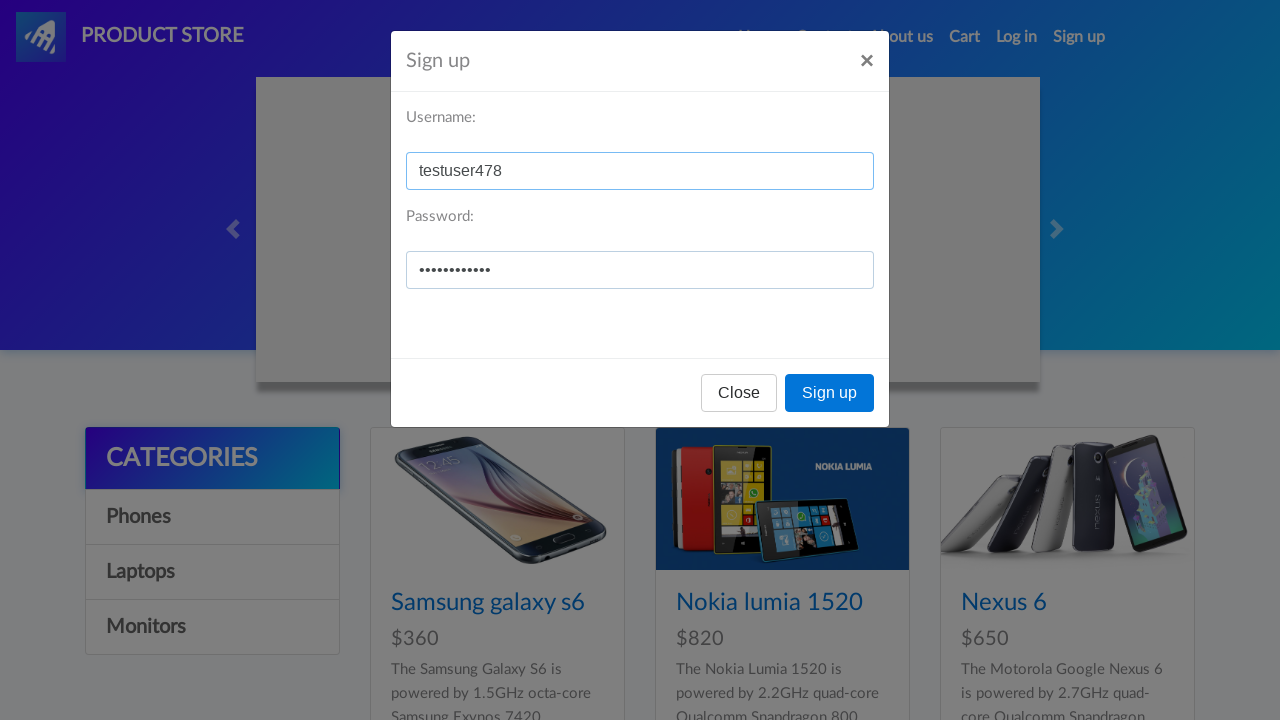

Clicked signup button to submit the form at (830, 393) on button[onclick='register()']
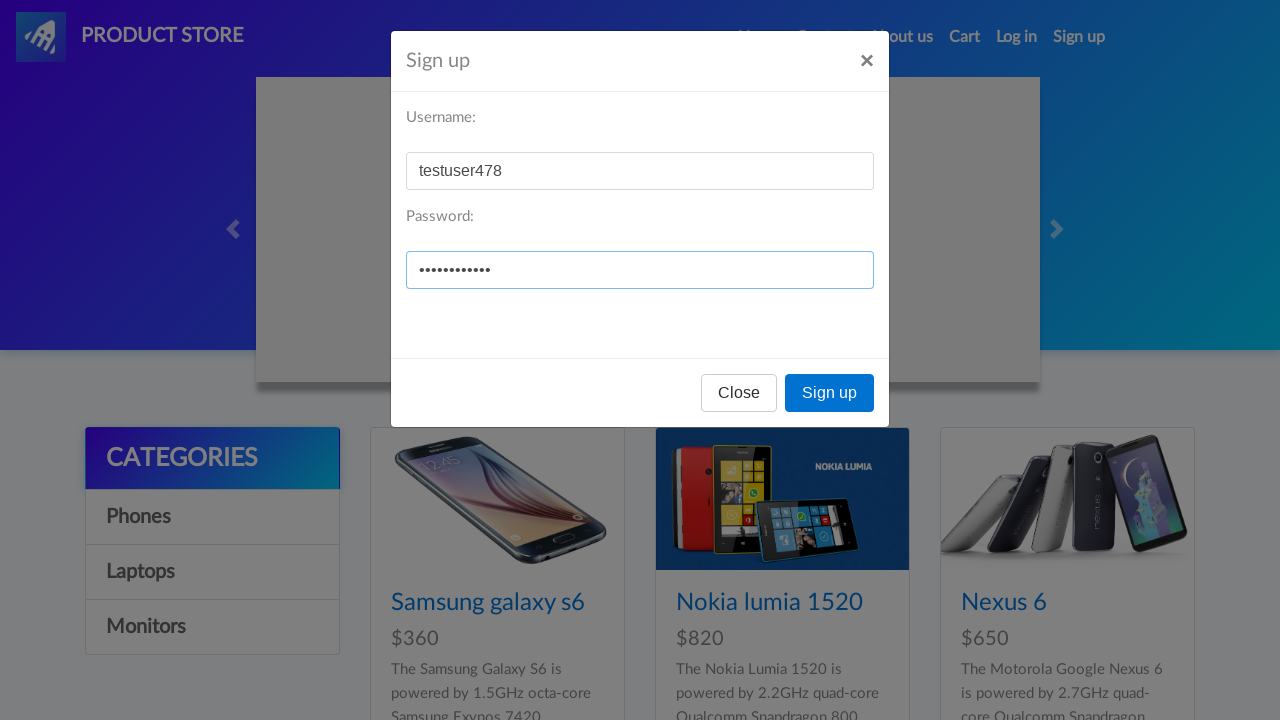

Waited 2 seconds for signup process to complete
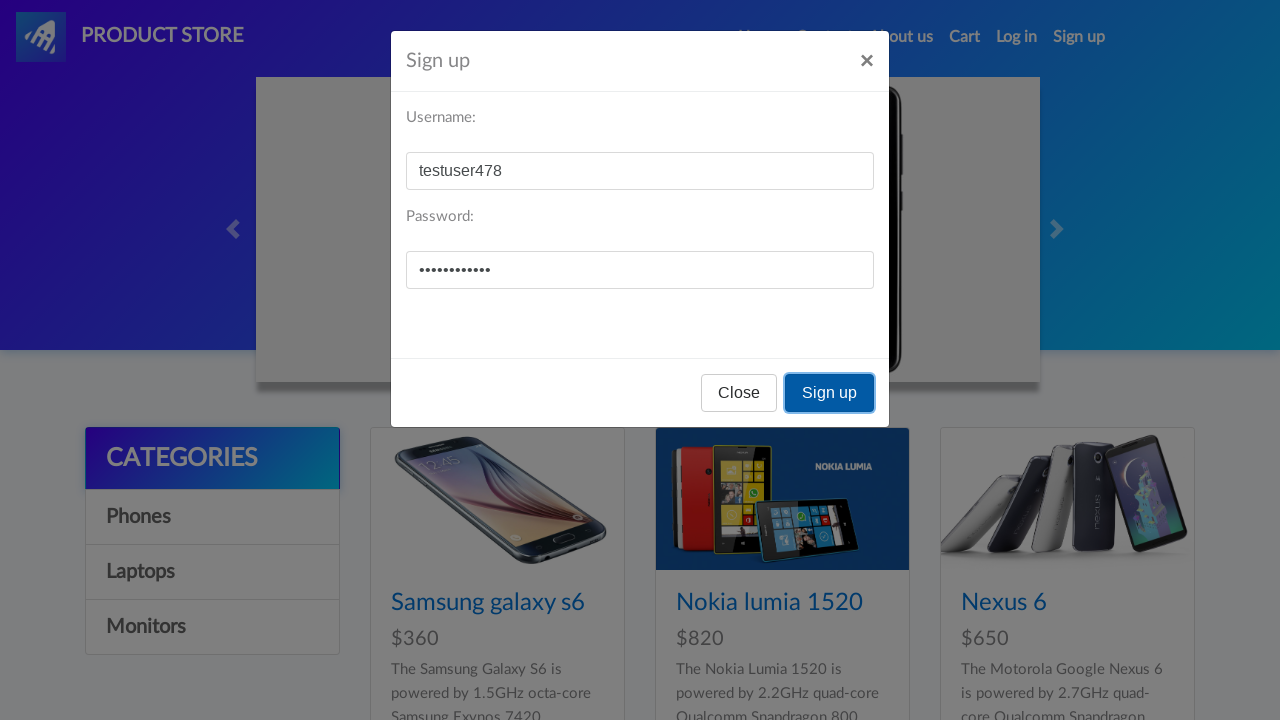

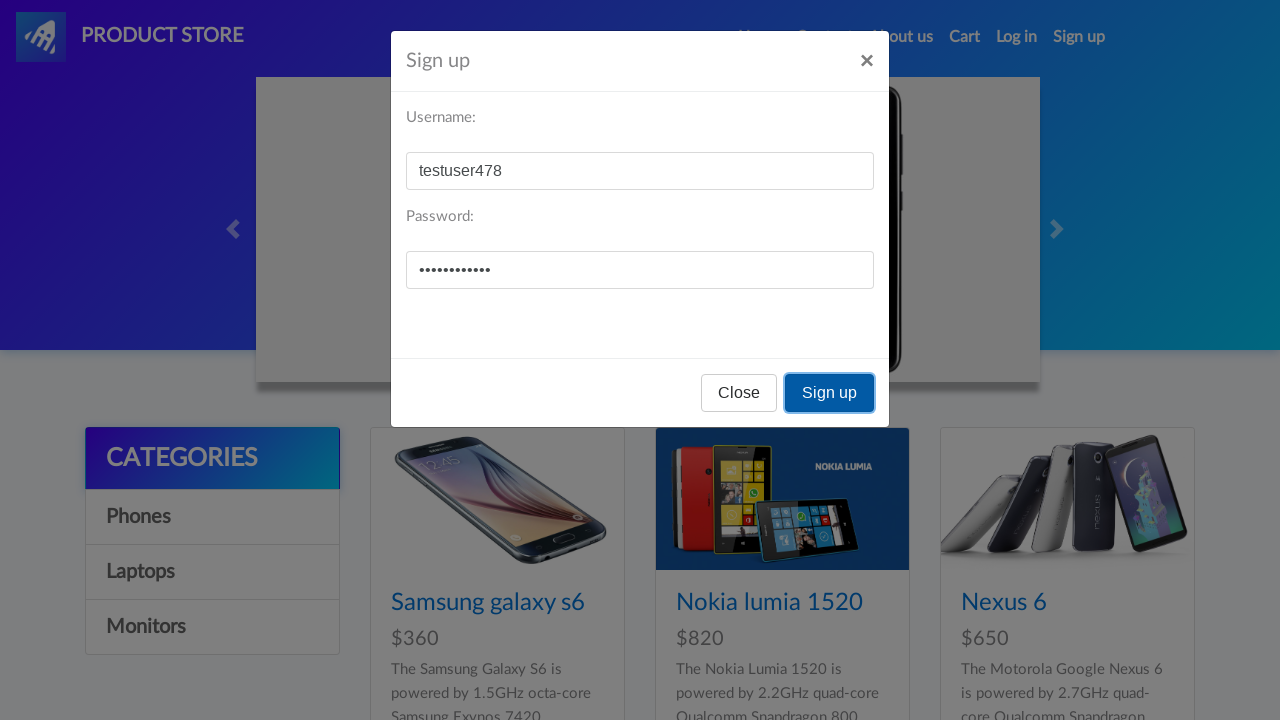